Tests end-to-end flow of searching for an item, adding to cart, and applying a promo code

Starting URL: https://rahulshettyacademy.com/seleniumPractise/#/

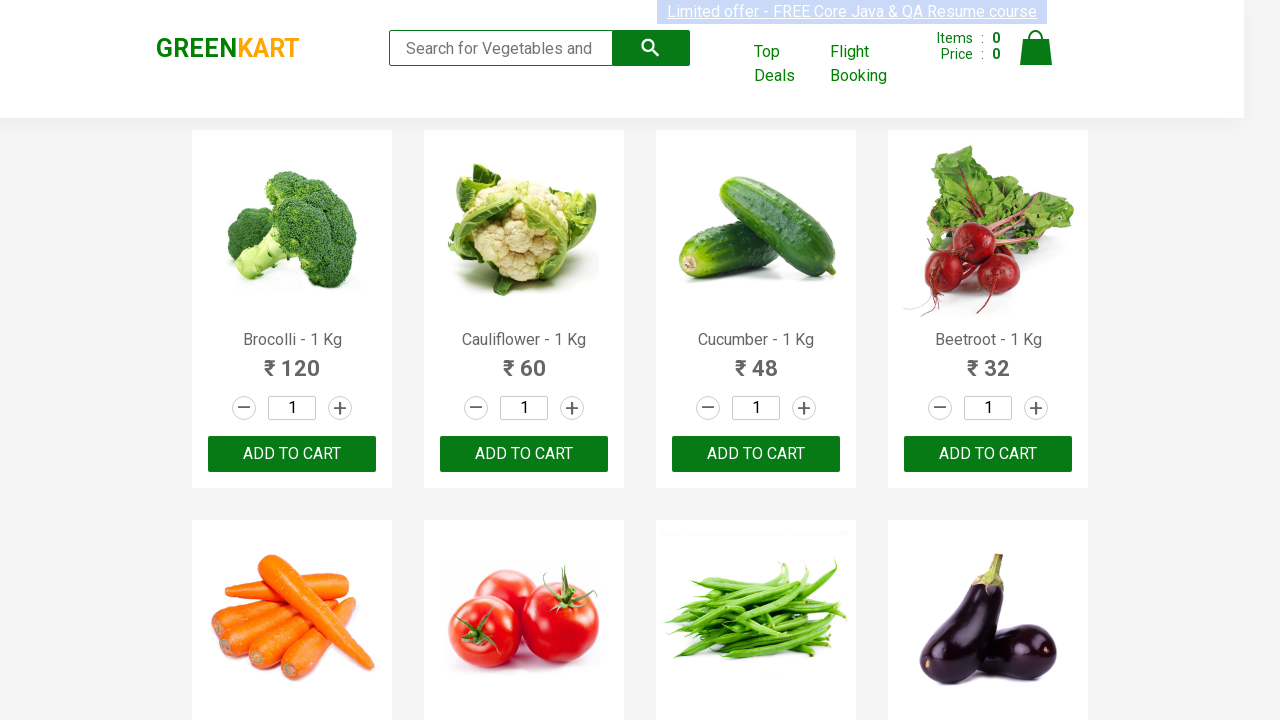

Filled search field with 'brocolli' on input.search-keyword
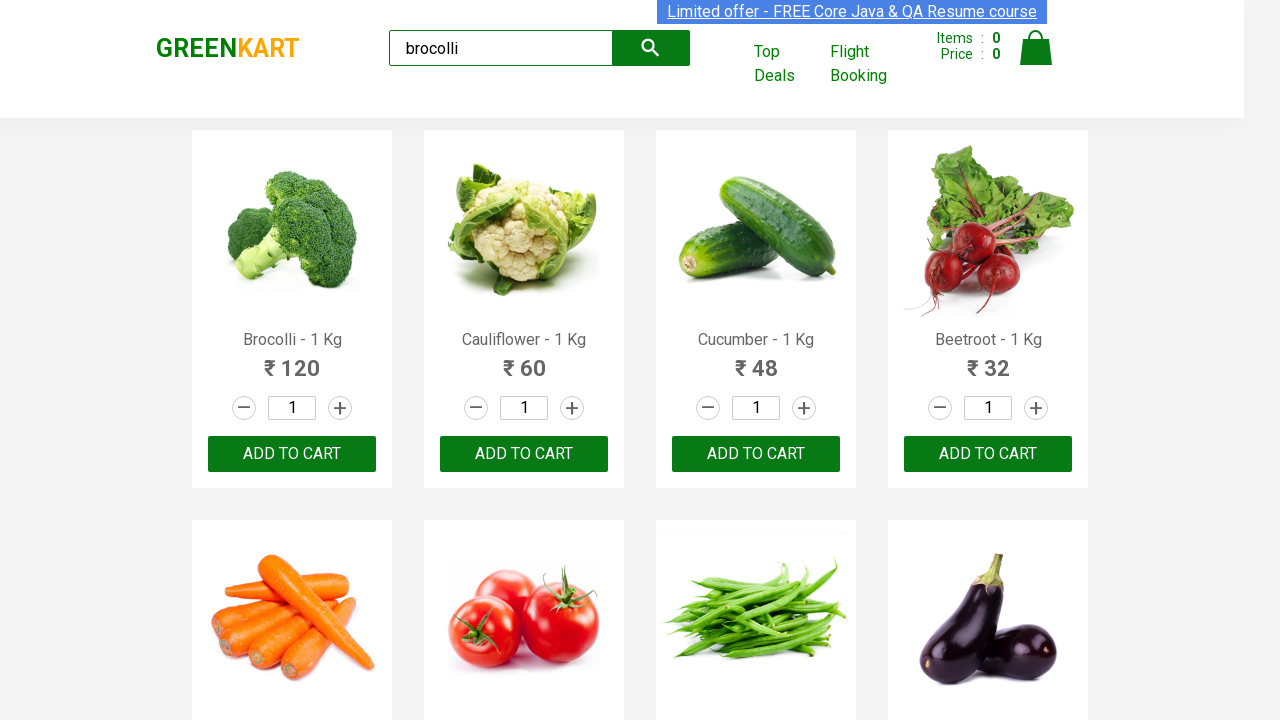

Clicked search button to find brocolli at (651, 48) on button.search-button
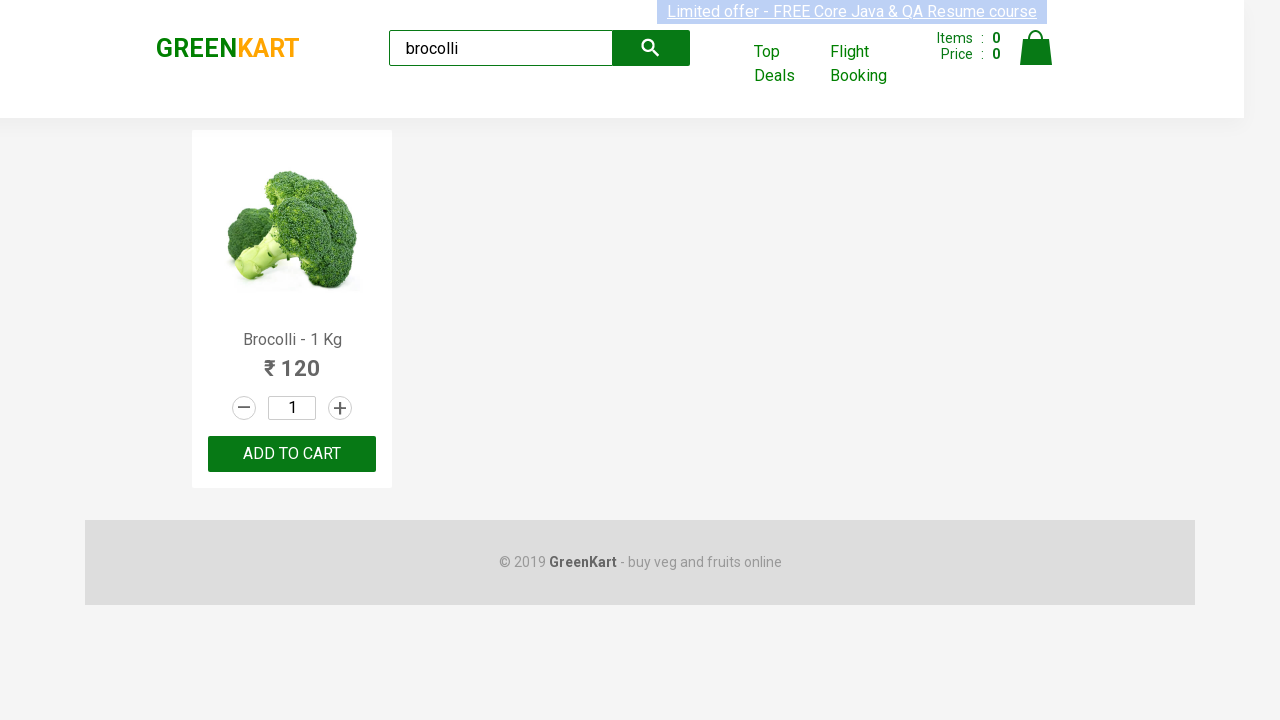

Clicked add to cart button for brocolli at (292, 454) on div.product-action
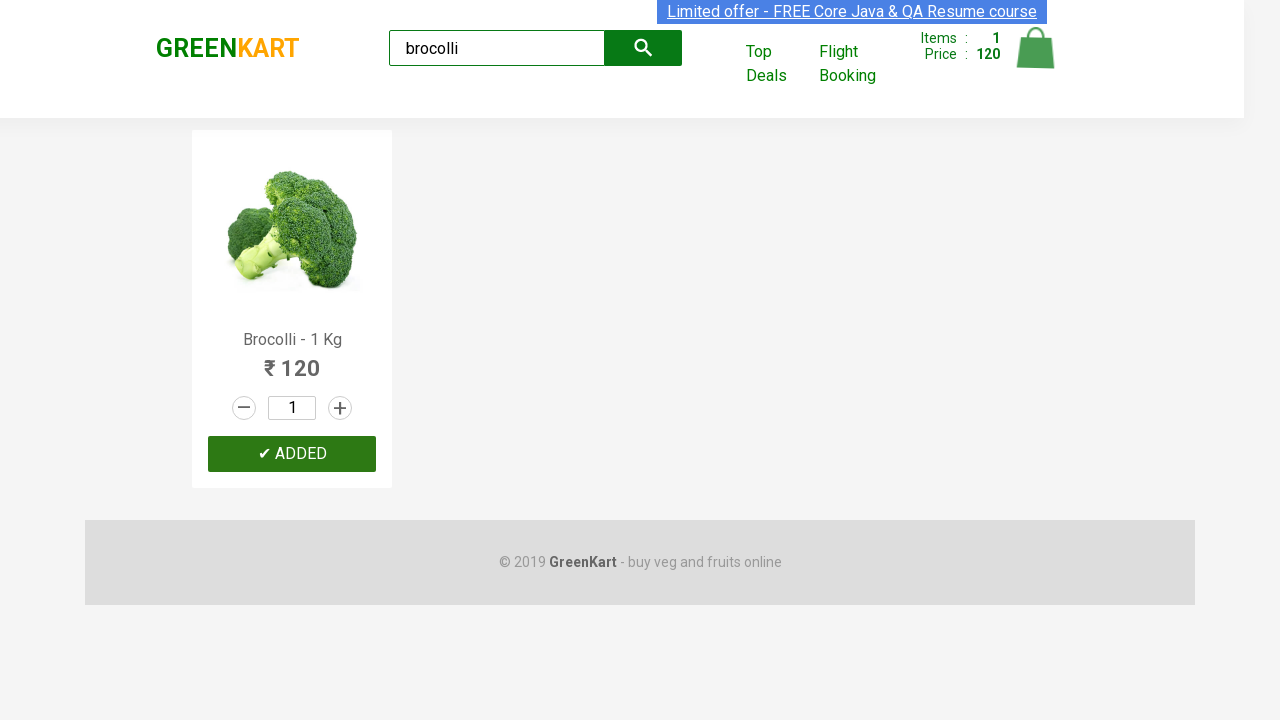

Clicked cart icon to open shopping cart at (1036, 48) on img[alt='Cart']
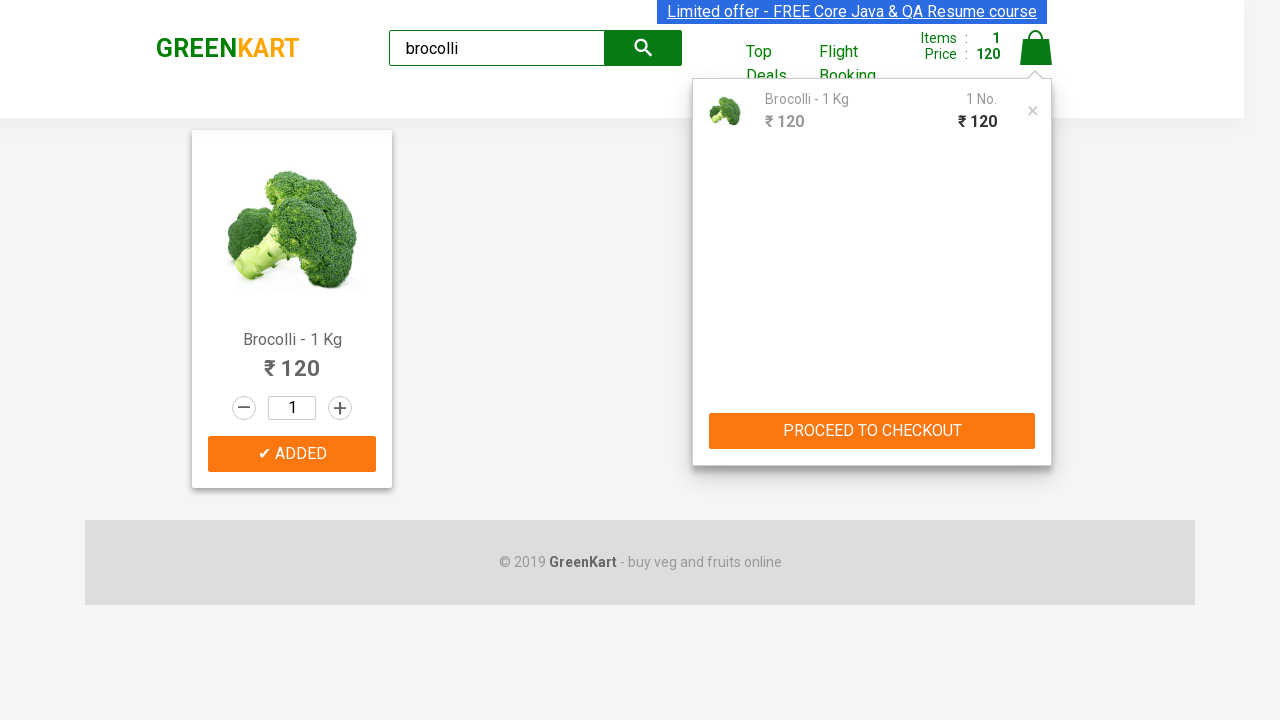

Clicked PROCEED TO CHECKOUT button at (872, 431) on button:has-text('PROCEED TO CHECKOUT')
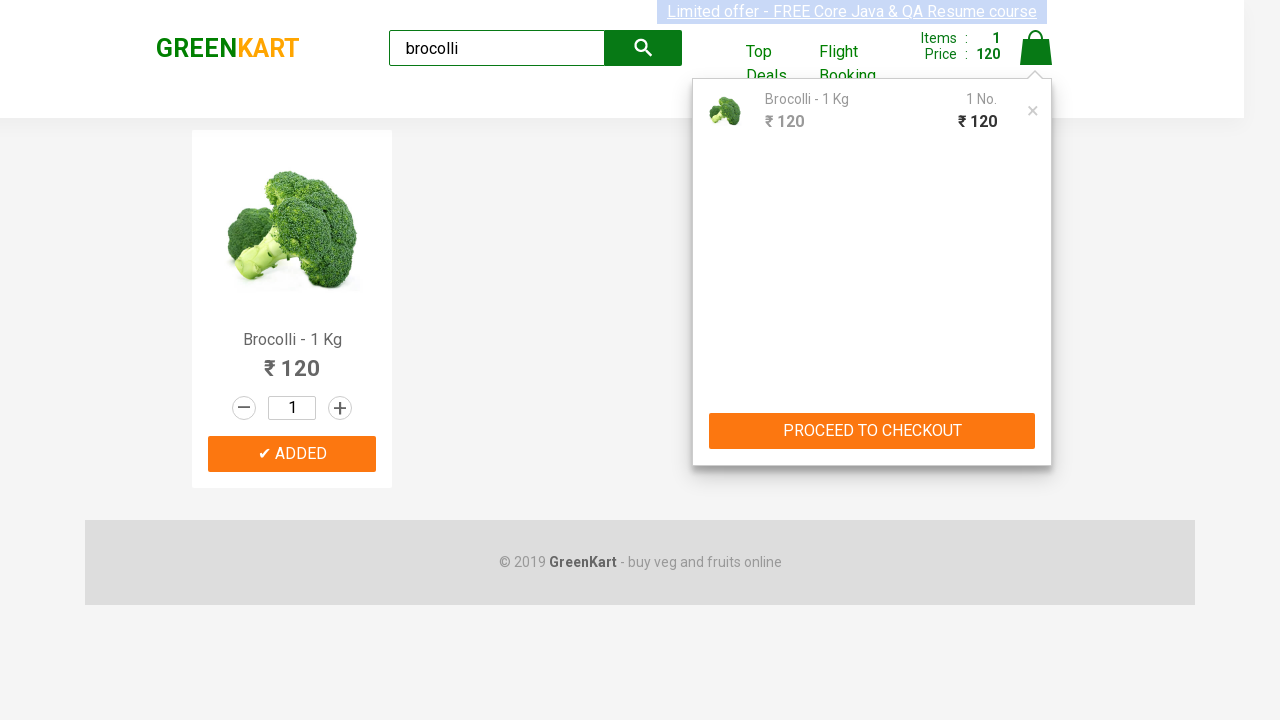

Filled promo code field with 'rahulshettyacademy' on input.promoCode
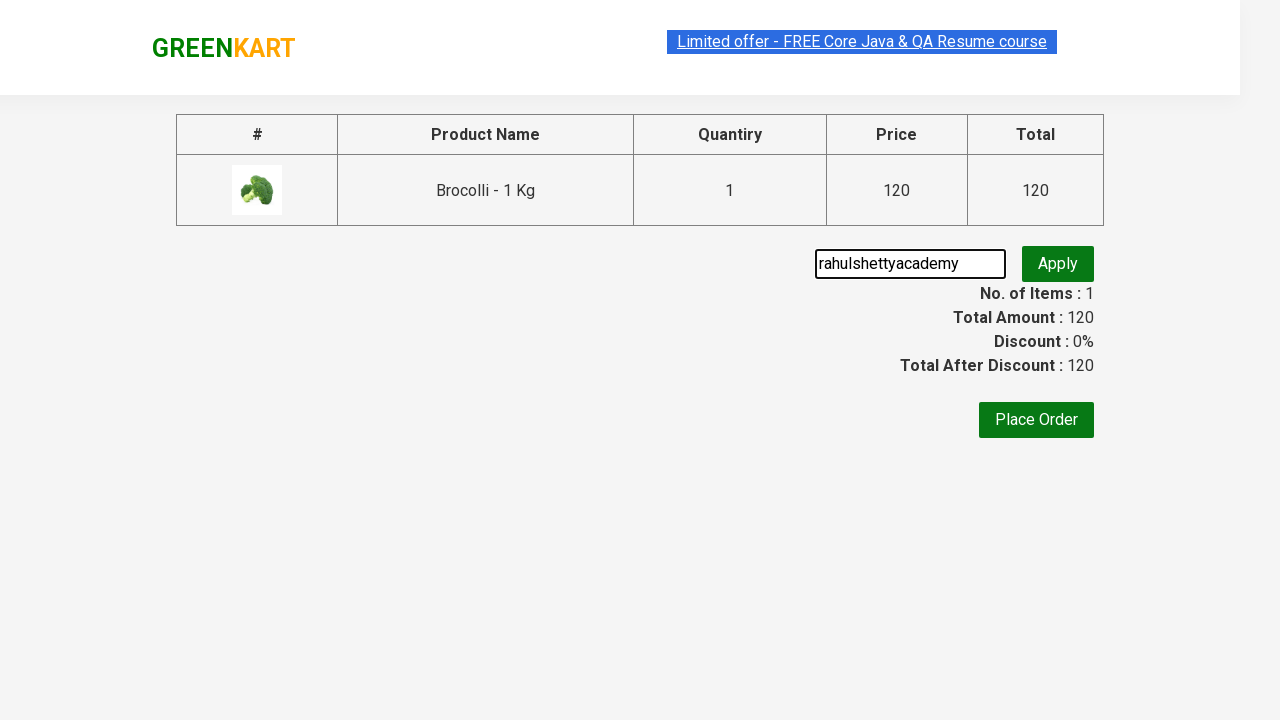

Clicked button to apply promo code at (1058, 264) on button.promoBtn
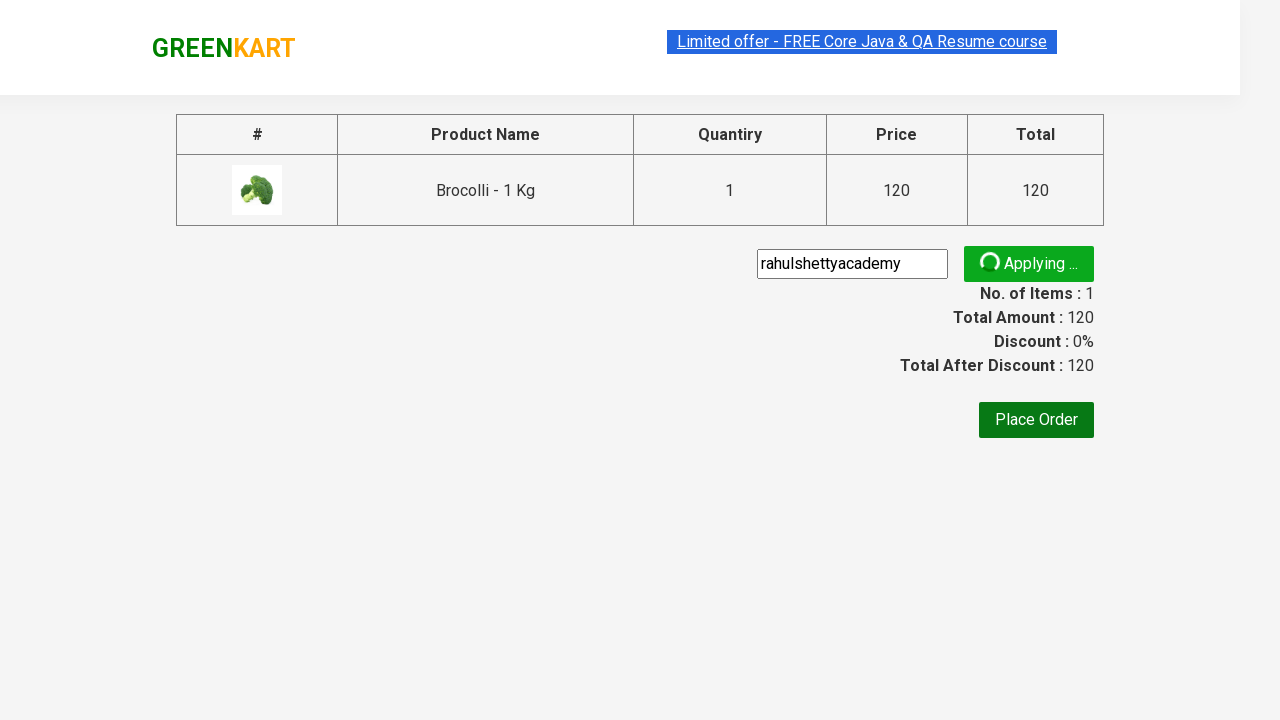

Promo code successfully applied and confirmation visible
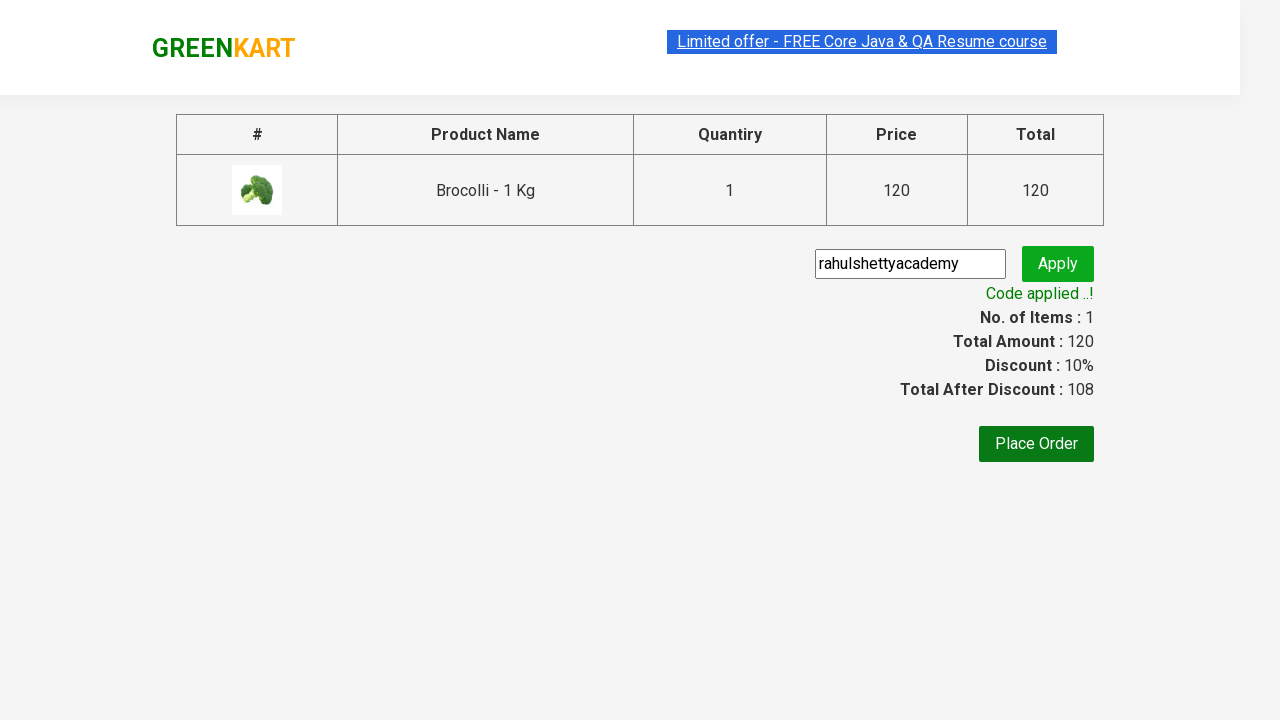

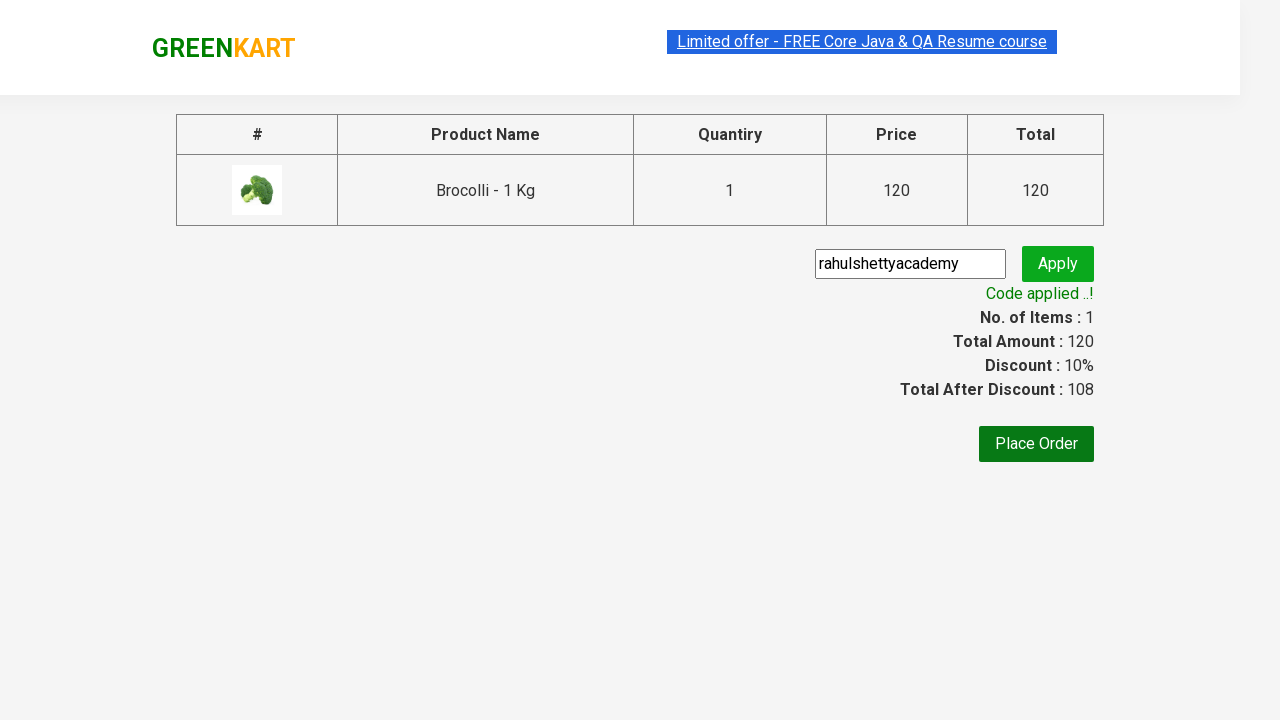